Tests that edits are saved when the edit field loses focus (blur event)

Starting URL: https://demo.playwright.dev/todomvc

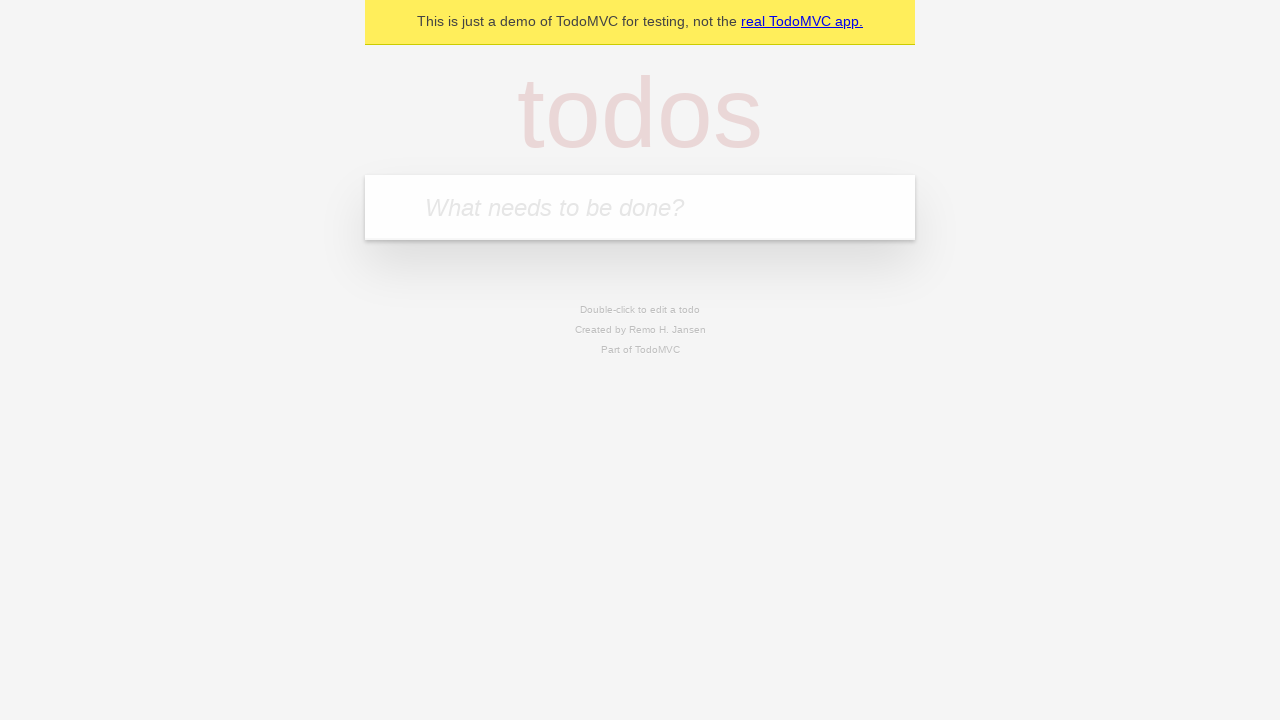

Filled new todo field with 'buy some cheese' on internal:attr=[placeholder="What needs to be done?"i]
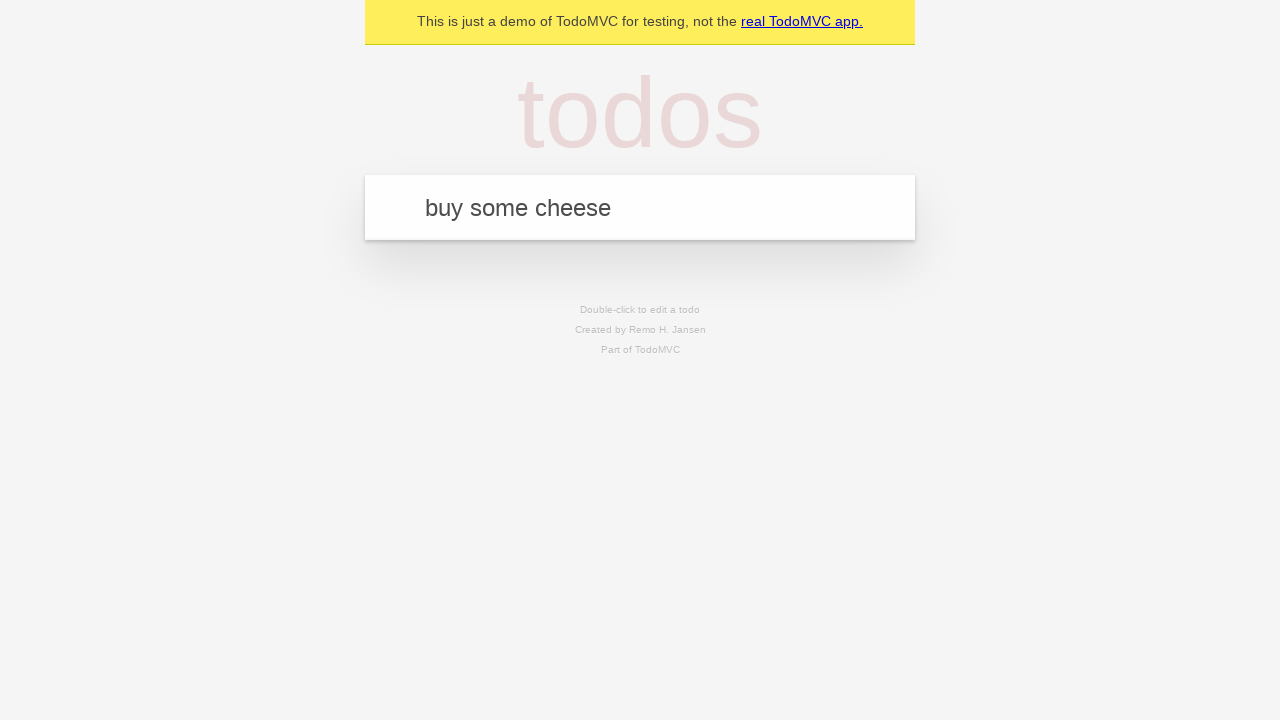

Pressed Enter to create todo 'buy some cheese' on internal:attr=[placeholder="What needs to be done?"i]
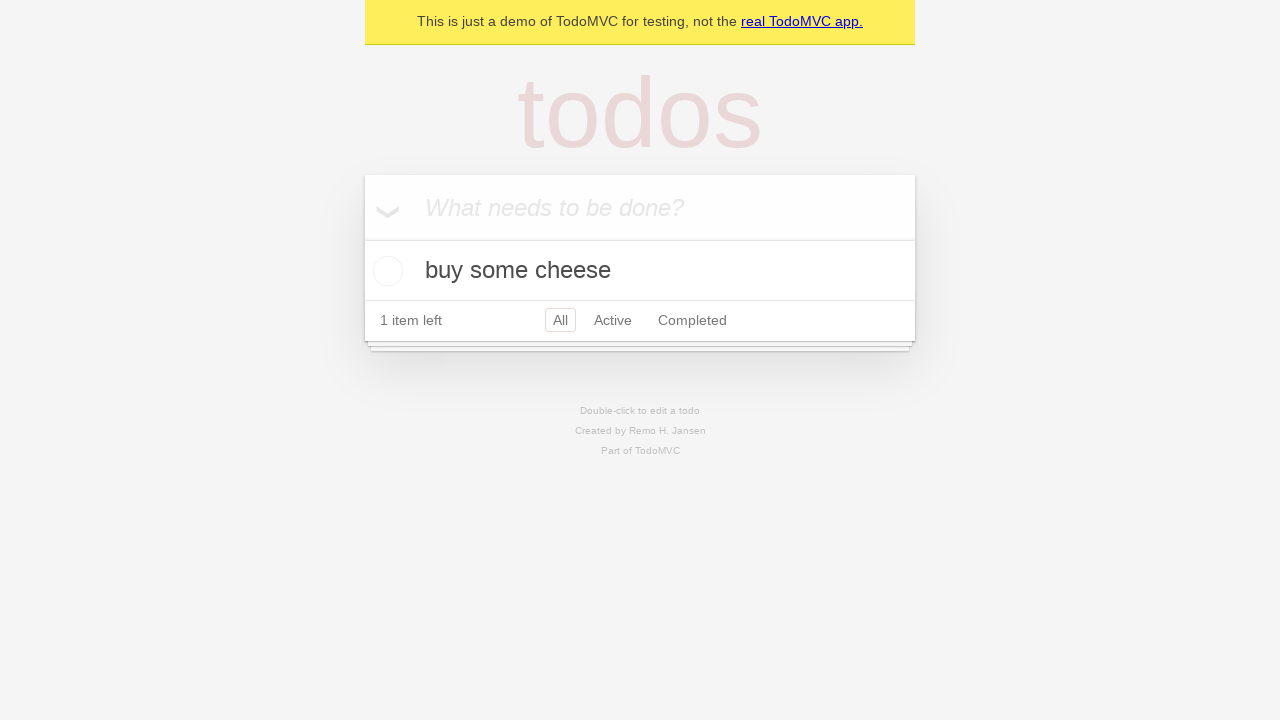

Filled new todo field with 'feed the cat' on internal:attr=[placeholder="What needs to be done?"i]
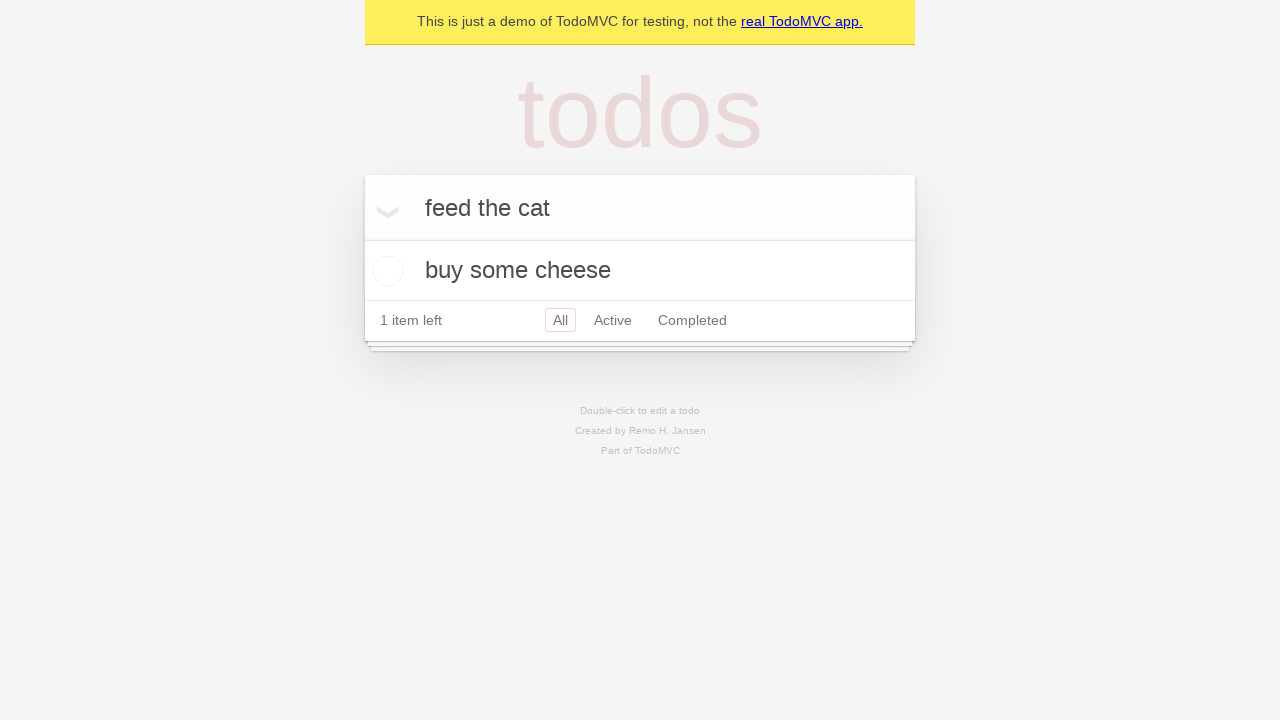

Pressed Enter to create todo 'feed the cat' on internal:attr=[placeholder="What needs to be done?"i]
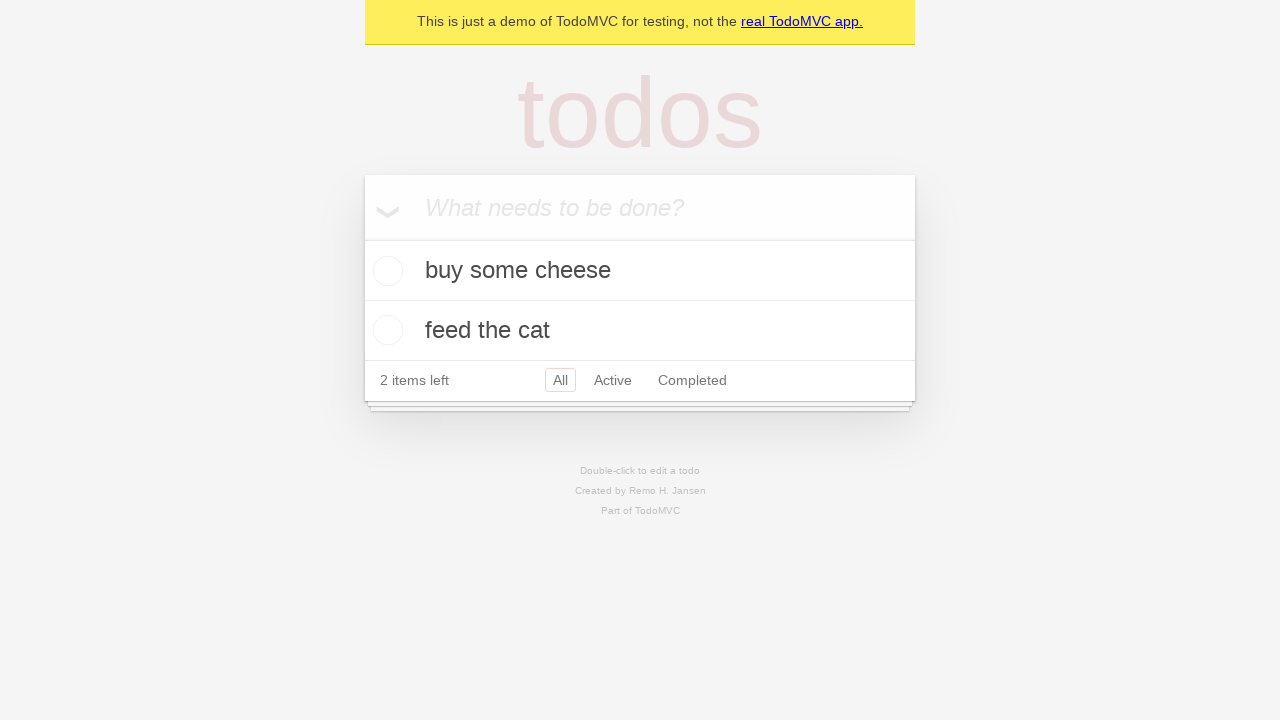

Filled new todo field with 'book a doctors appointment' on internal:attr=[placeholder="What needs to be done?"i]
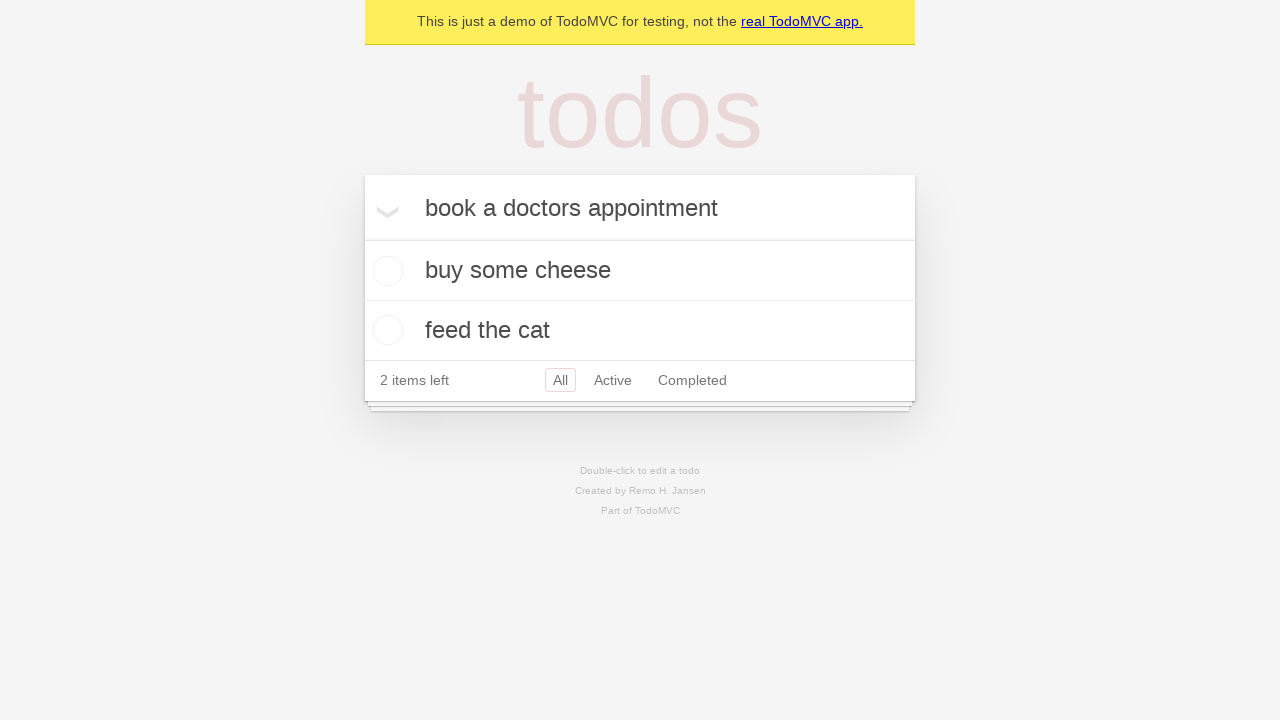

Pressed Enter to create todo 'book a doctors appointment' on internal:attr=[placeholder="What needs to be done?"i]
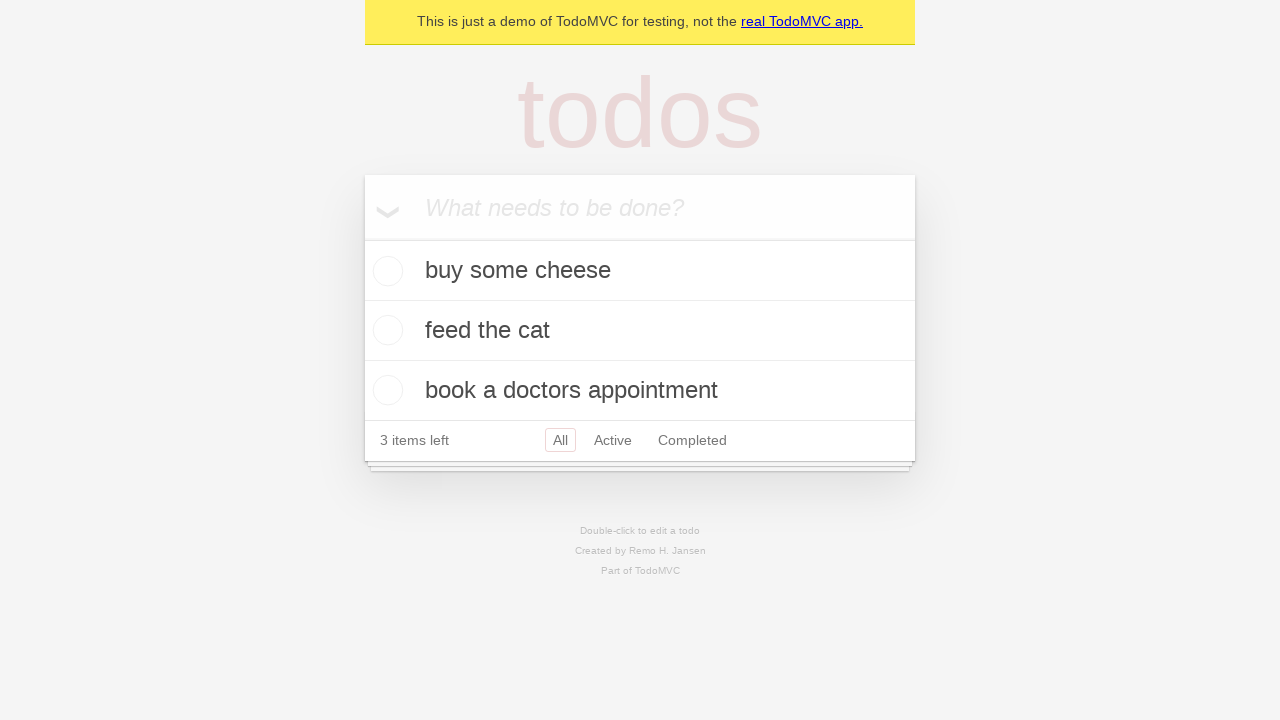

Double-clicked second todo item to enter edit mode at (640, 331) on internal:testid=[data-testid="todo-item"s] >> nth=1
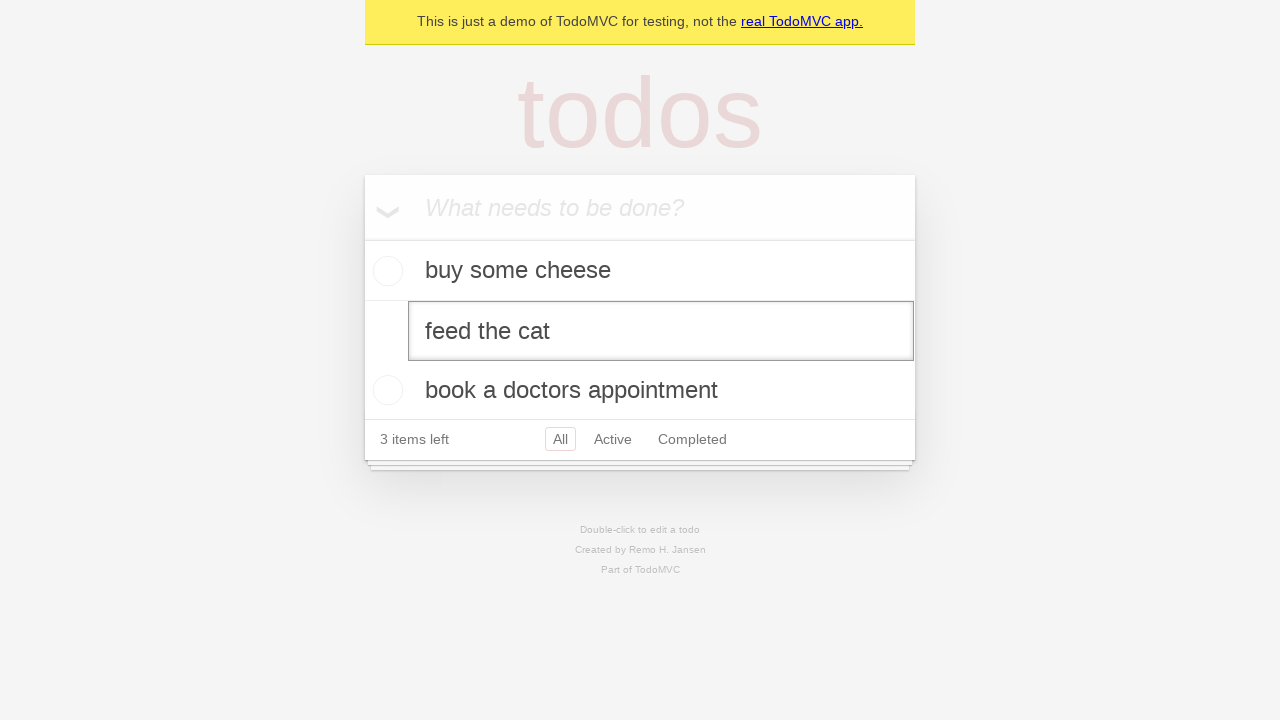

Filled edit field with new text 'buy some sausages' on internal:testid=[data-testid="todo-item"s] >> nth=1 >> internal:role=textbox[nam
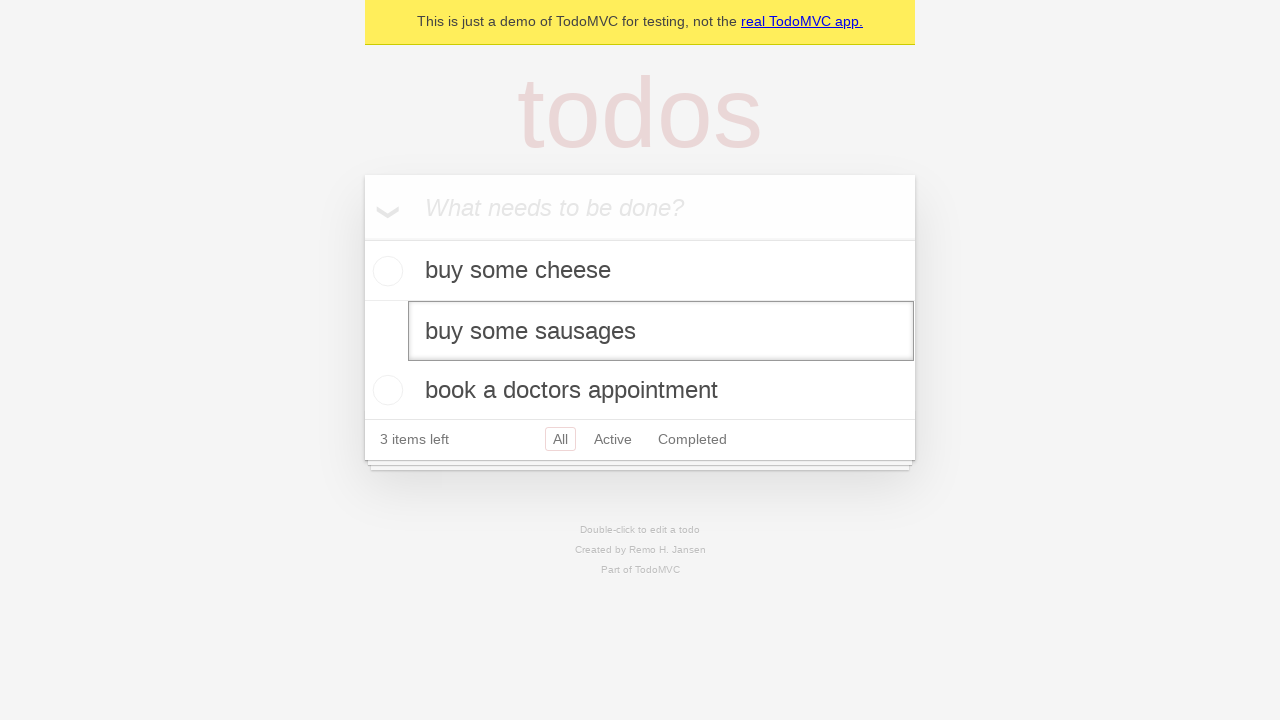

Dispatched blur event on edit field to save changes
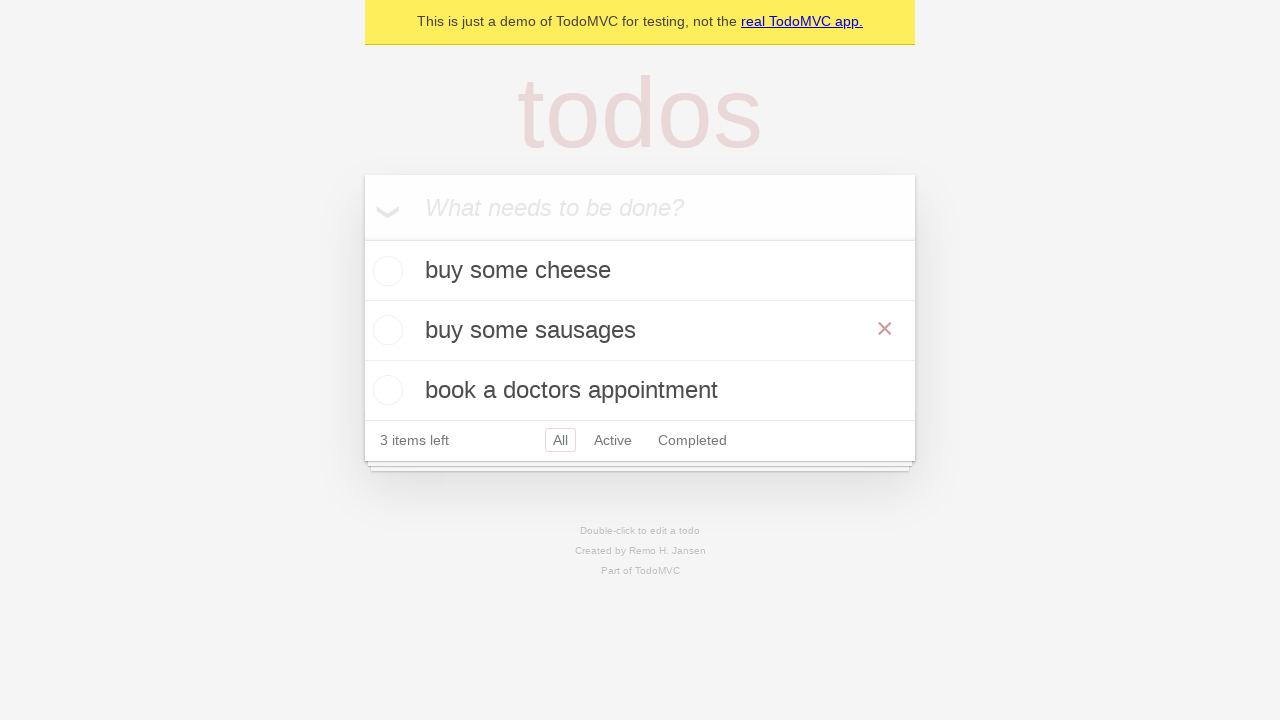

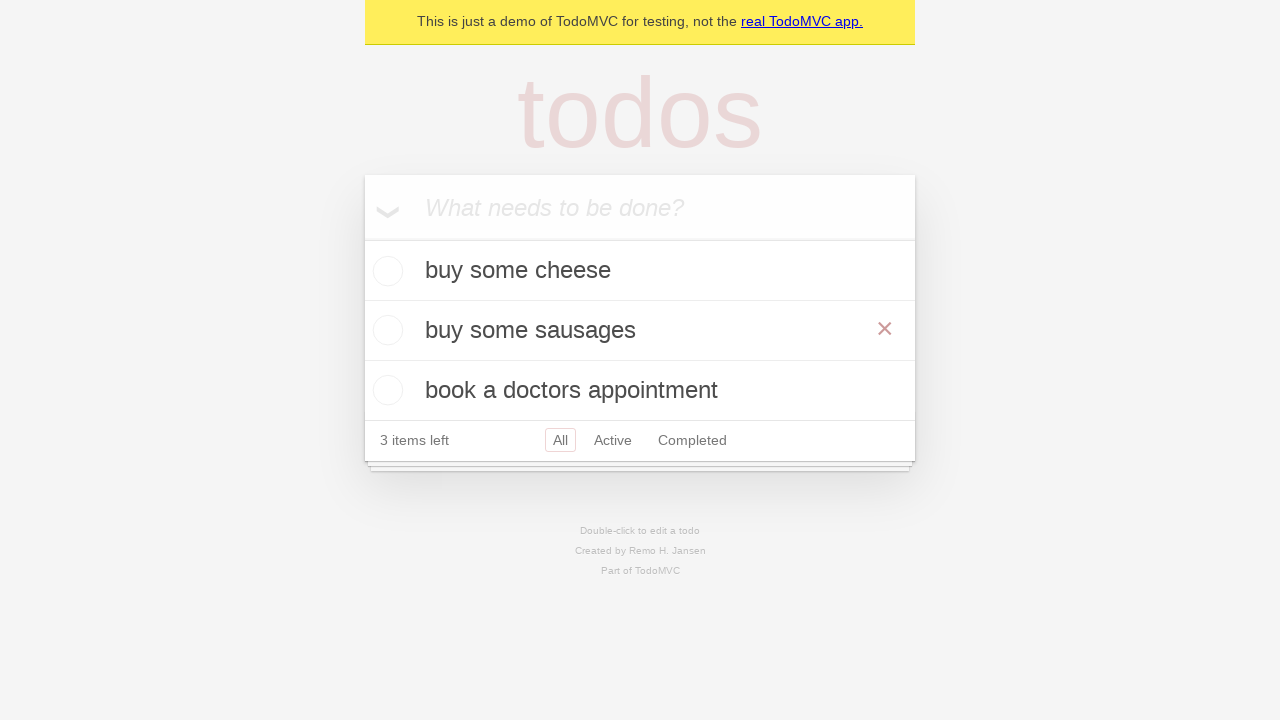